Tests iframe handling by switching to an iframe and selecting an option from a dropdown menu inside the frame

Starting URL: https://www.hyrtutorials.com/p/frames-practice.html

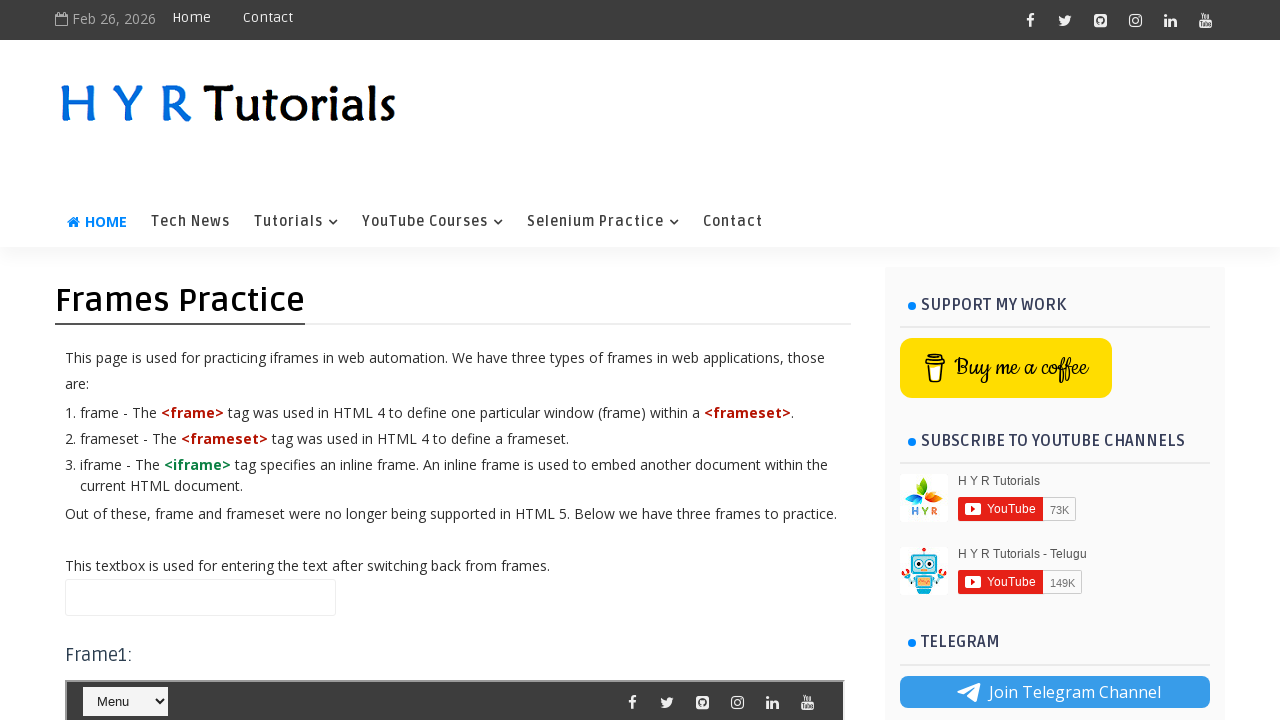

Located the first iframe with id 'frm1'
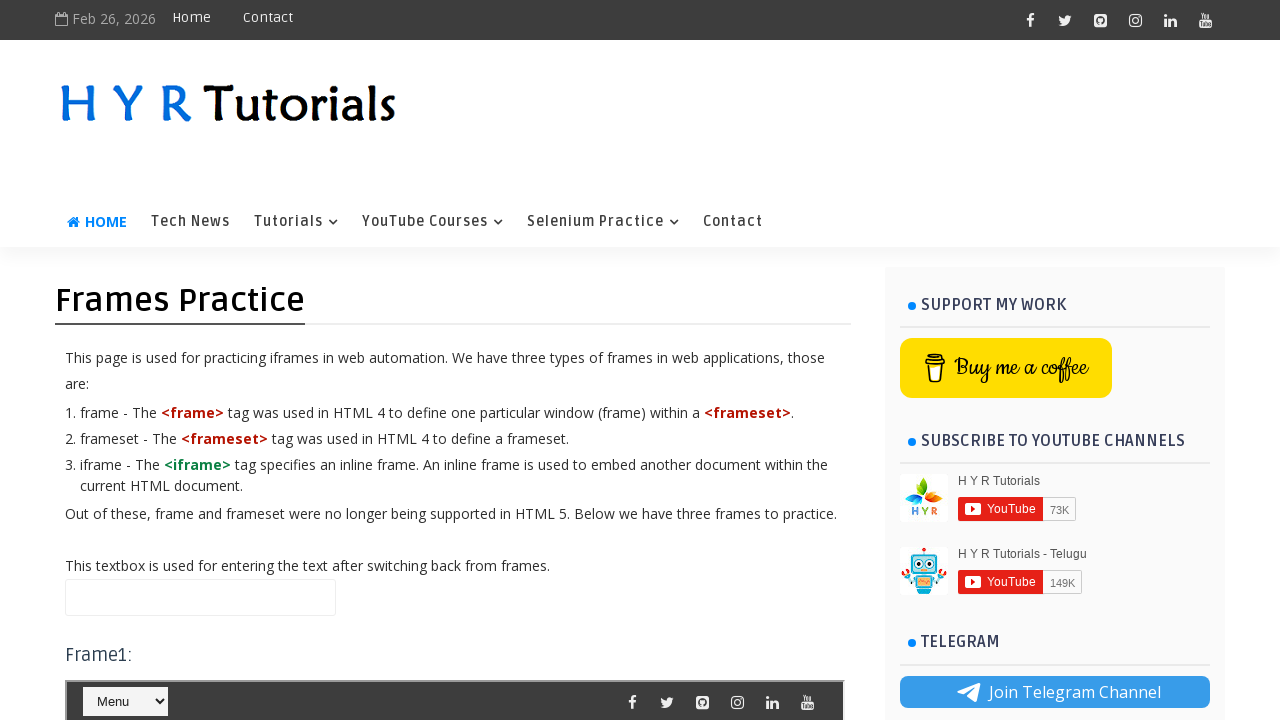

Clicked on the dropdown menu inside the iframe at (275, 360) on iframe#frm1 >> nth=0 >> internal:control=enter-frame >> select#selectnav1
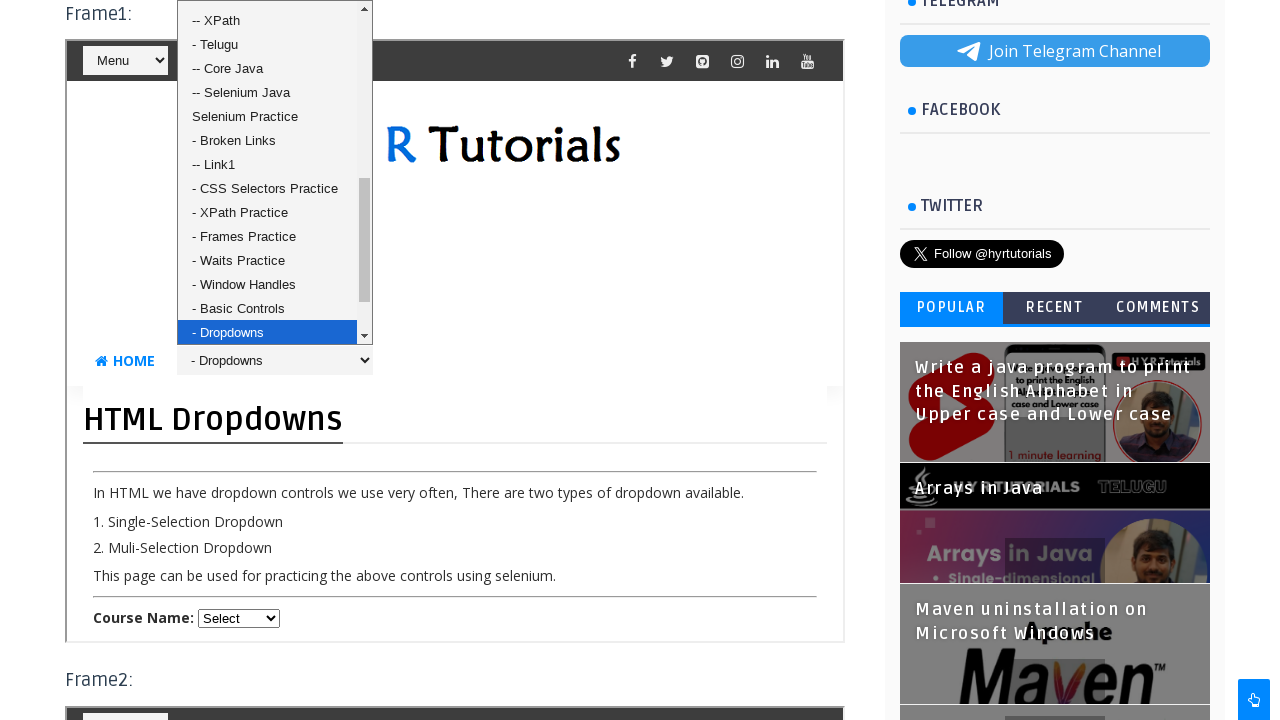

Selected '-- Automation Testing' option from dropdown on iframe#frm1 >> nth=0 >> internal:control=enter-frame >> select#selectnav1
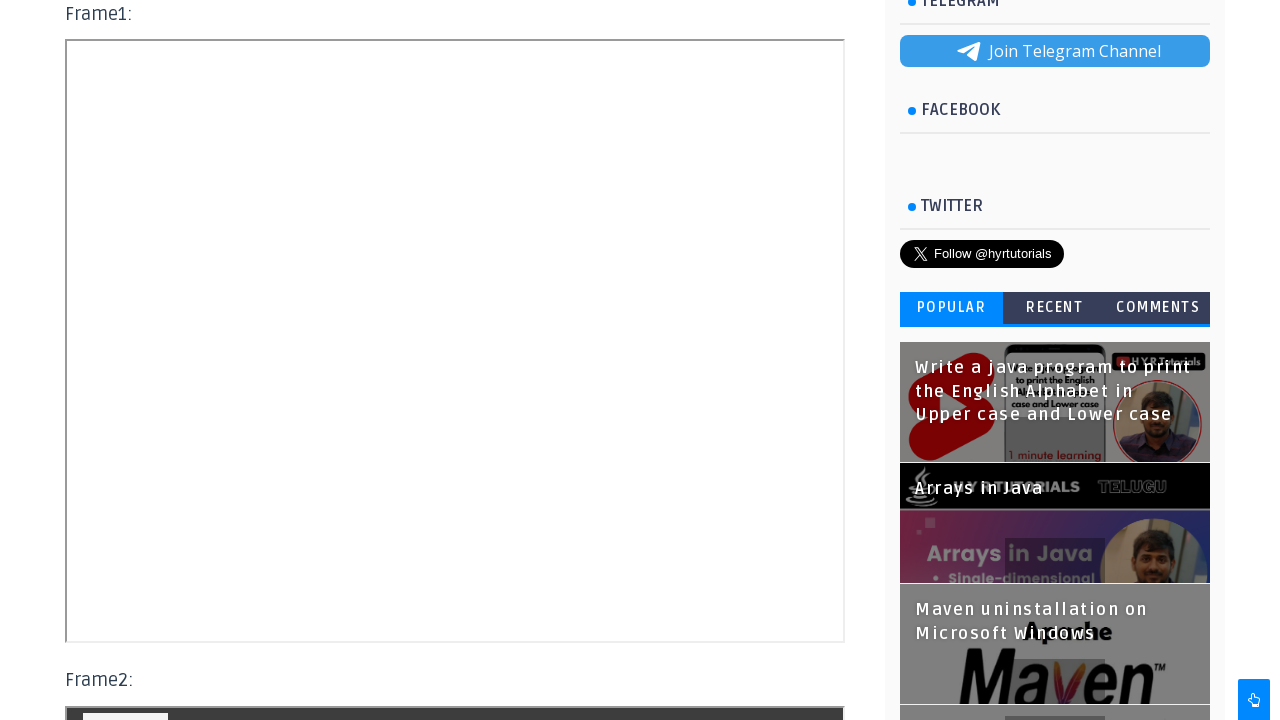

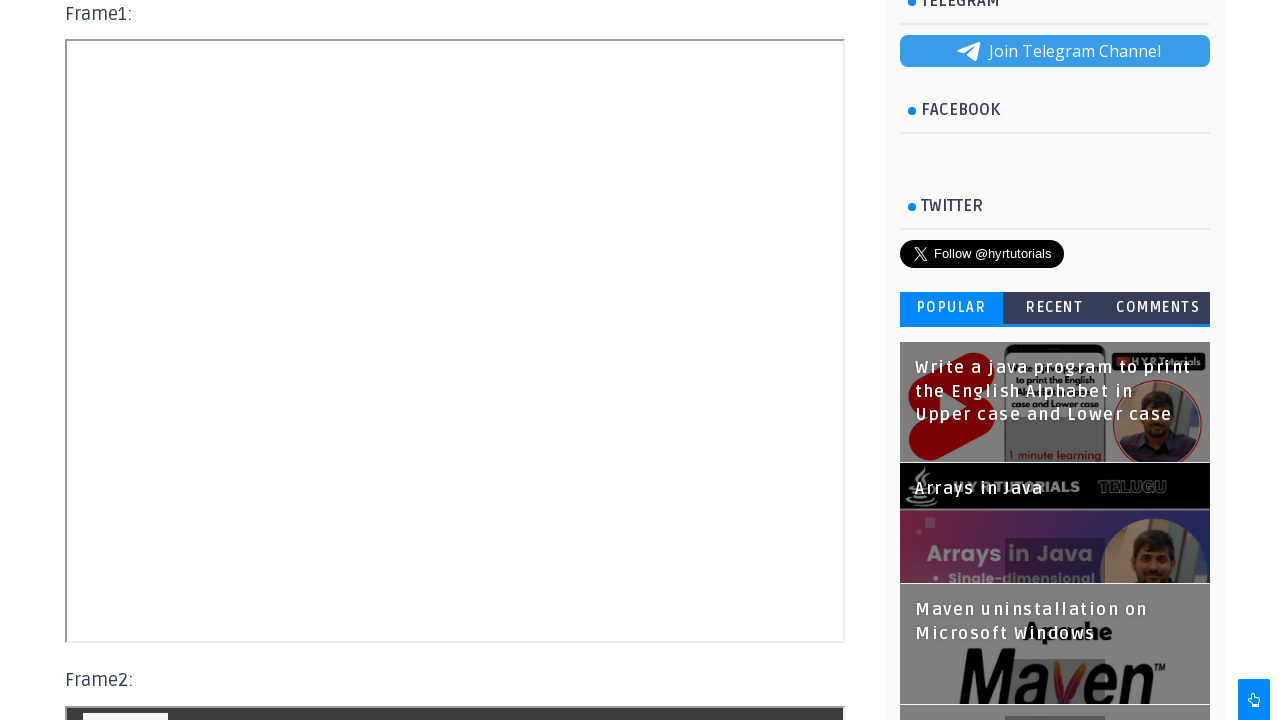